Tests sorting a data table column (without class attributes) in descending order by clicking the 4th column header twice and verifying the dues values are sorted in reverse.

Starting URL: http://the-internet.herokuapp.com/tables

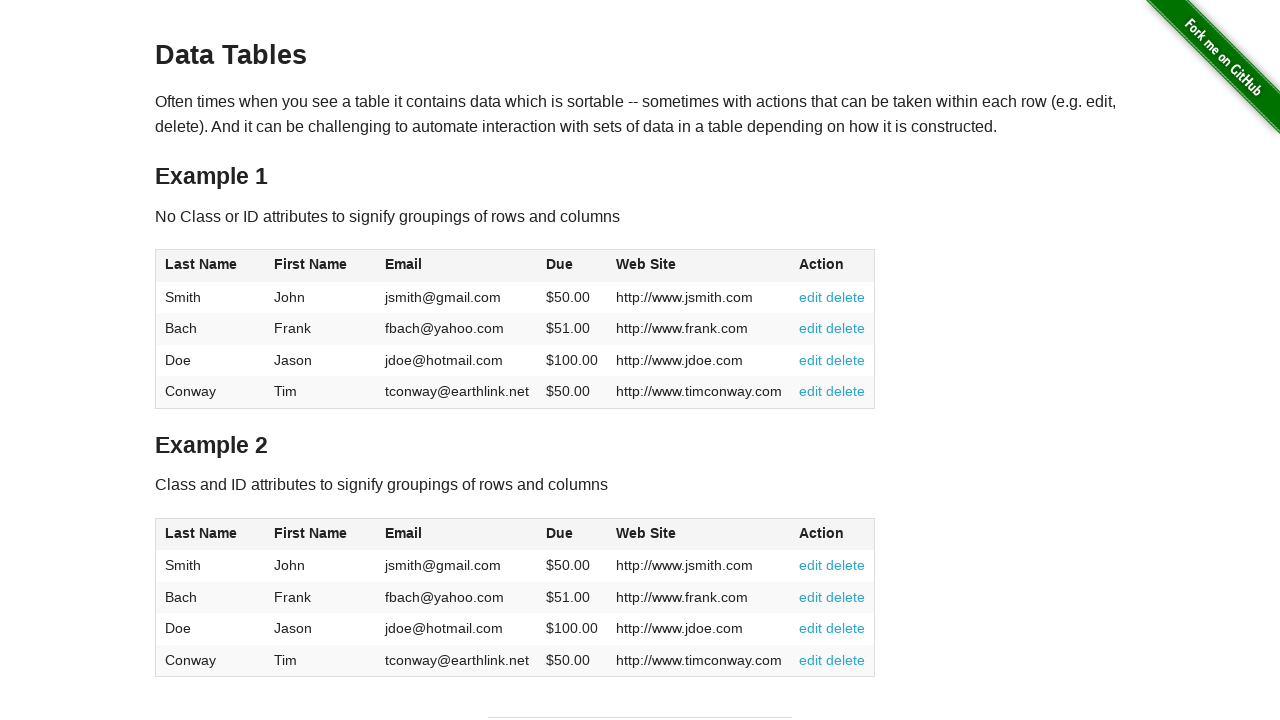

Clicked 4th column header (Dues) to sort ascending at (572, 266) on #table1 thead tr th:nth-of-type(4)
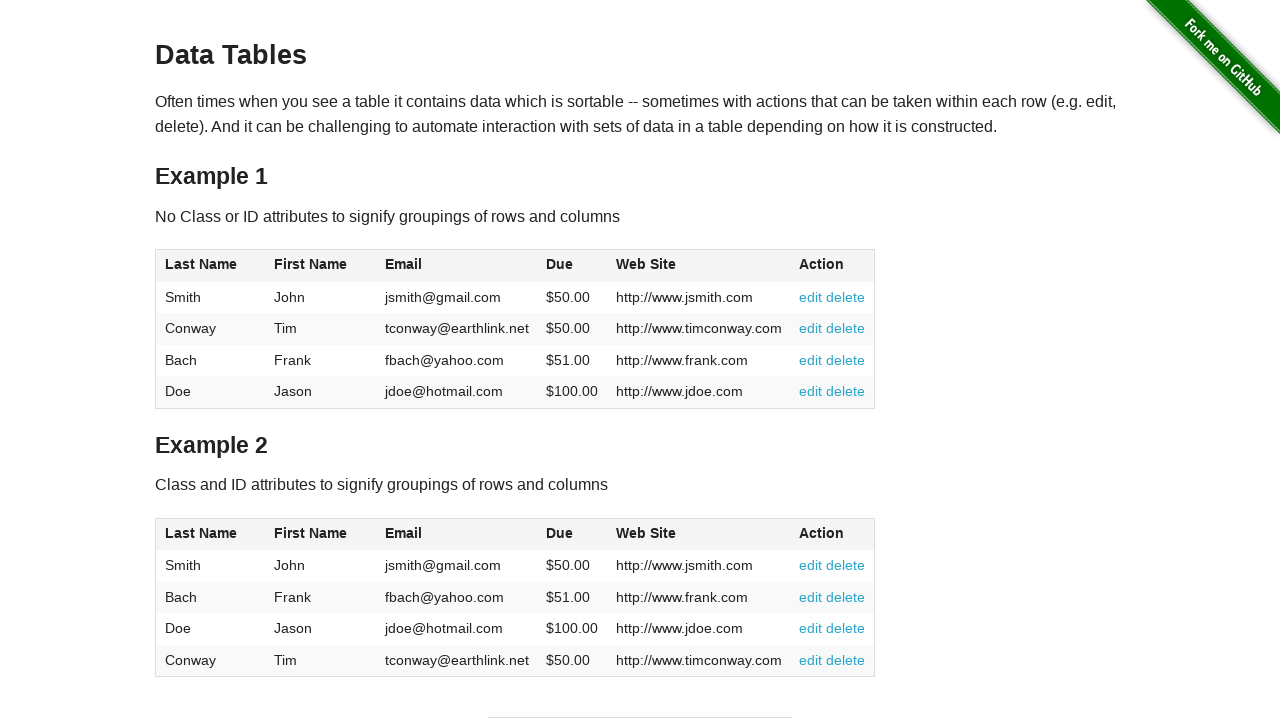

Clicked 4th column header again to sort descending at (572, 266) on #table1 thead tr th:nth-of-type(4)
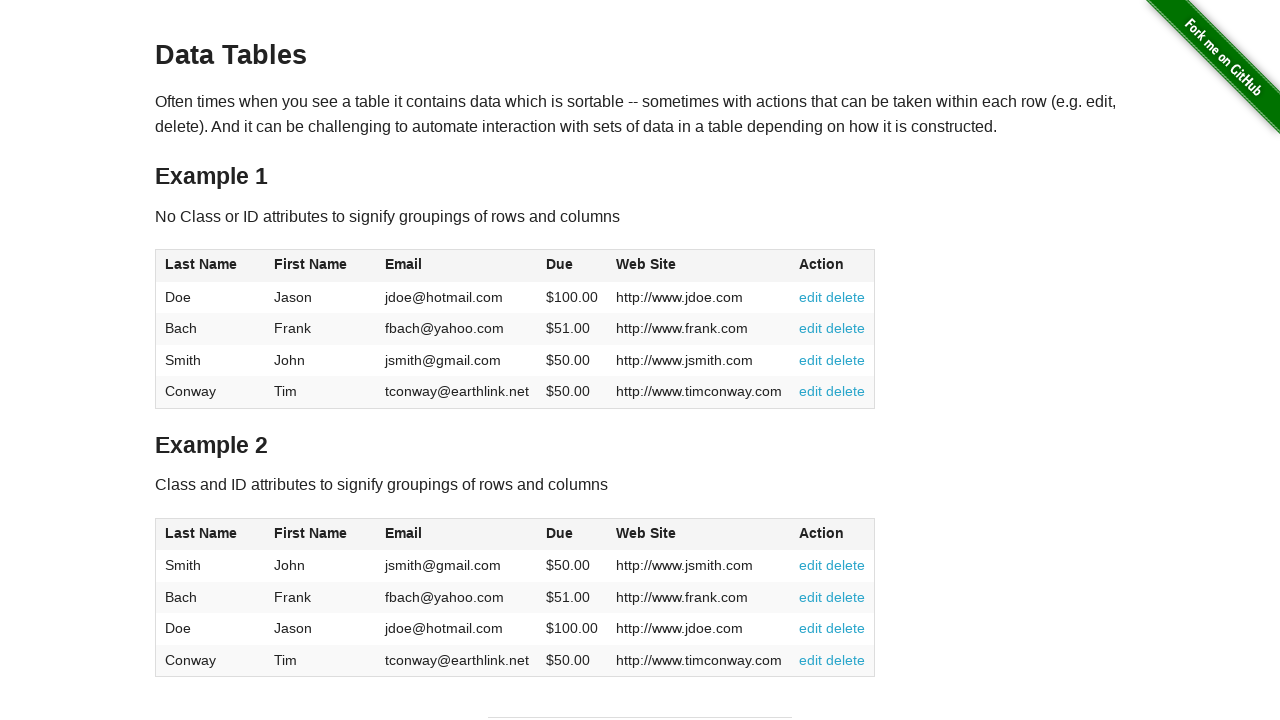

Waited for table data to load
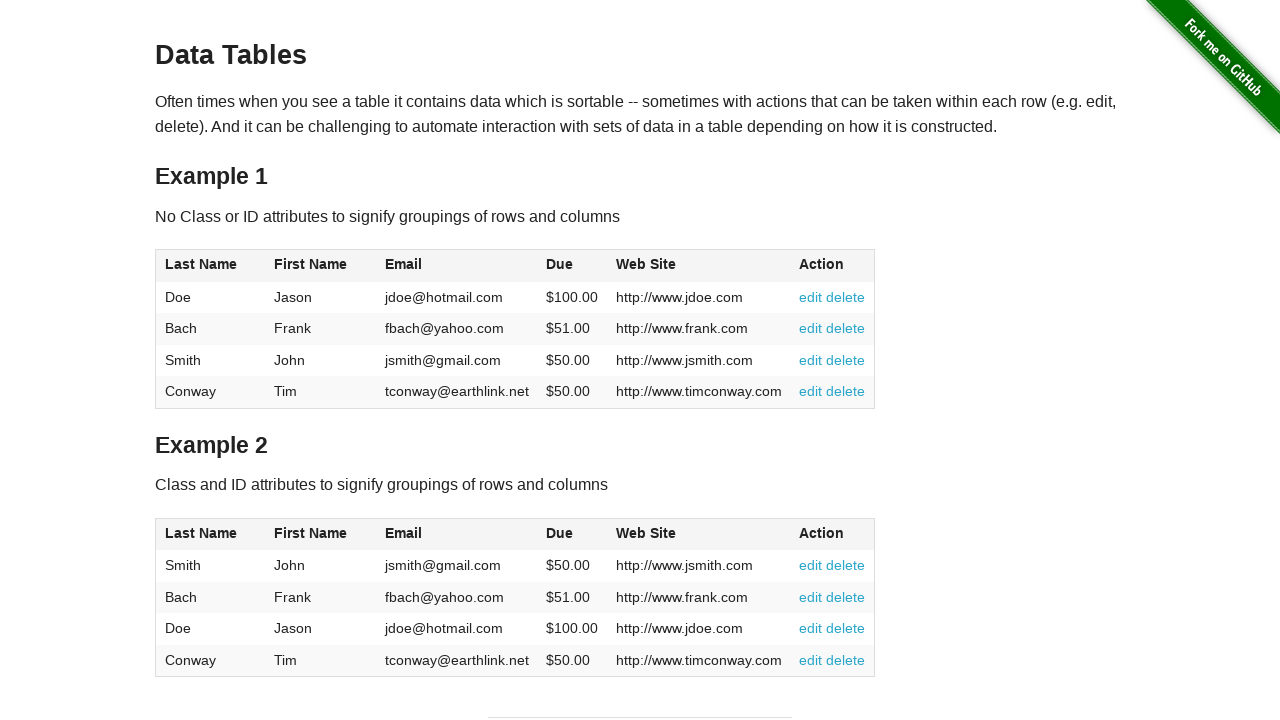

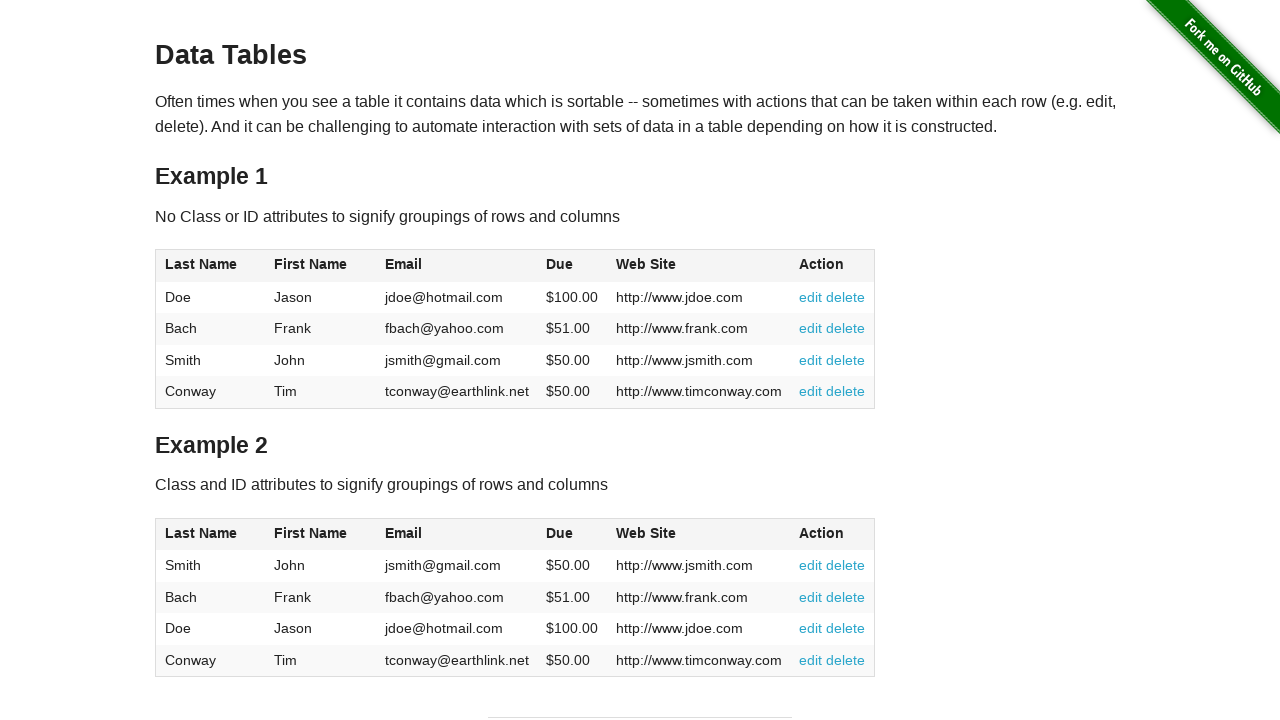